Tests that a user can view the restaurant's menu by clicking on the Menu section and verifying dishes and prices are displayed

Starting URL: https://cbarnc.github.io/Group3-repo-projects/

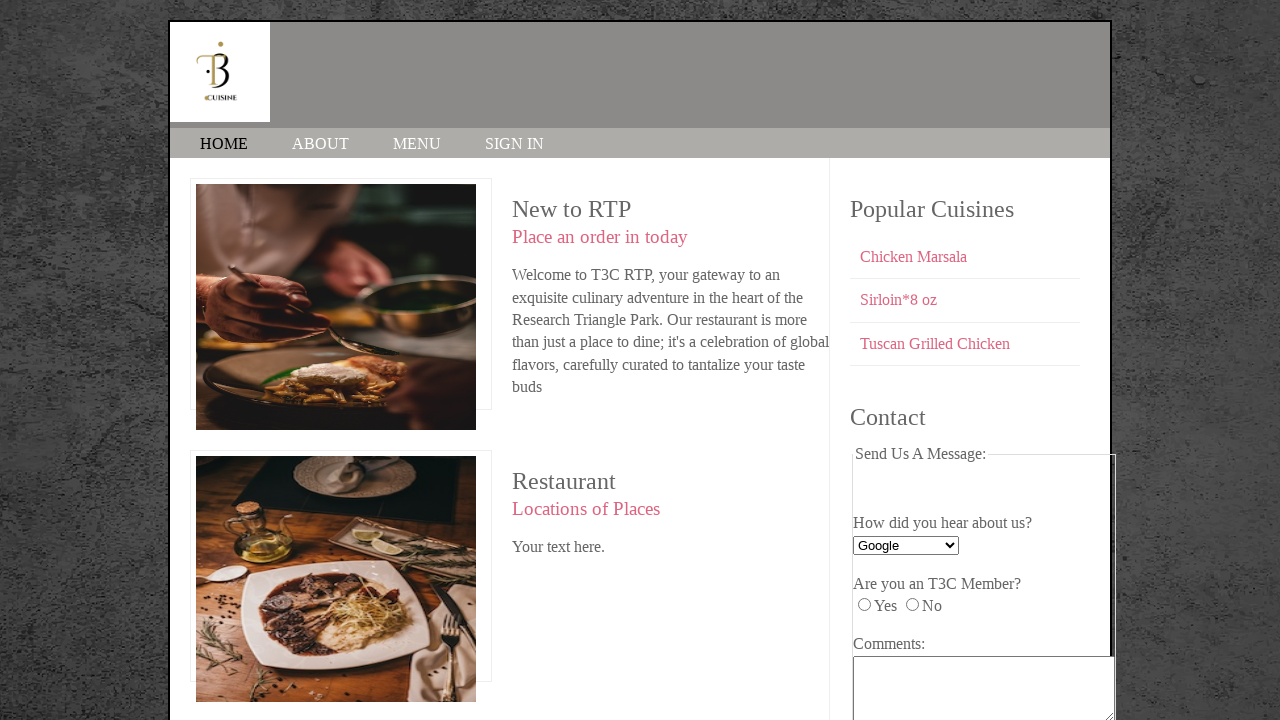

Clicked on Menu section at (417, 144) on text=Menu
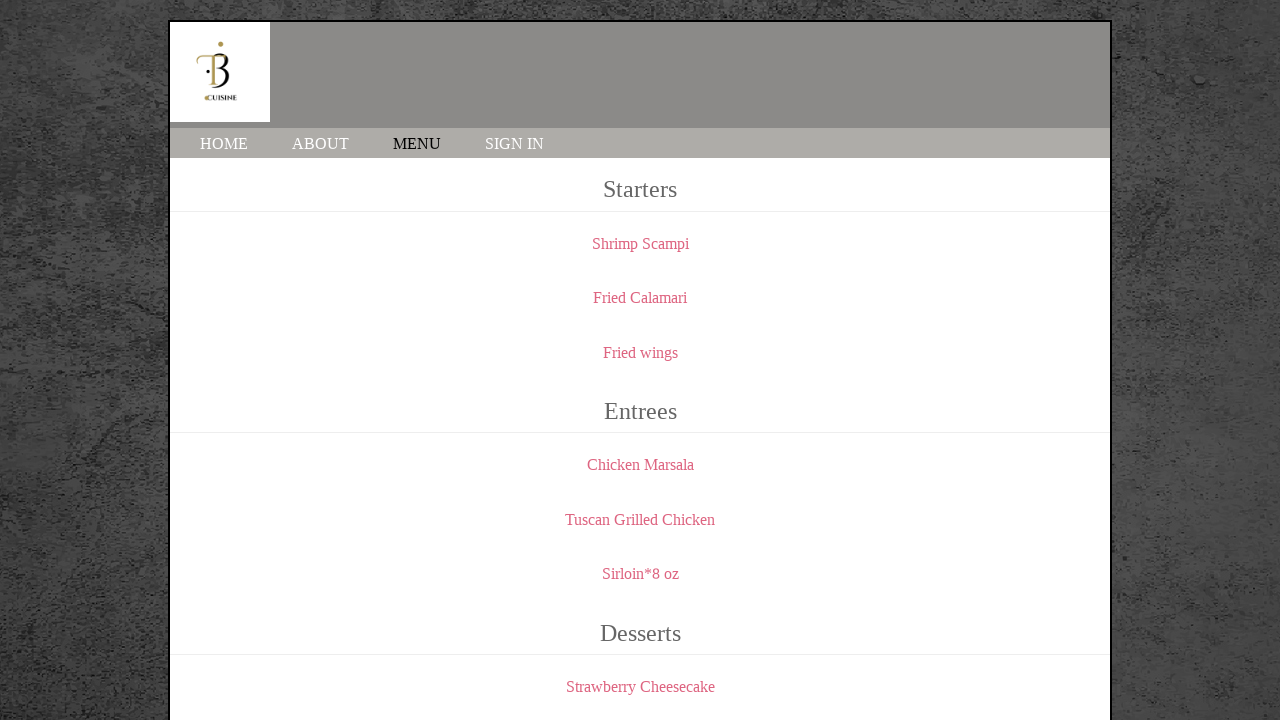

Menu items with prices loaded and verified
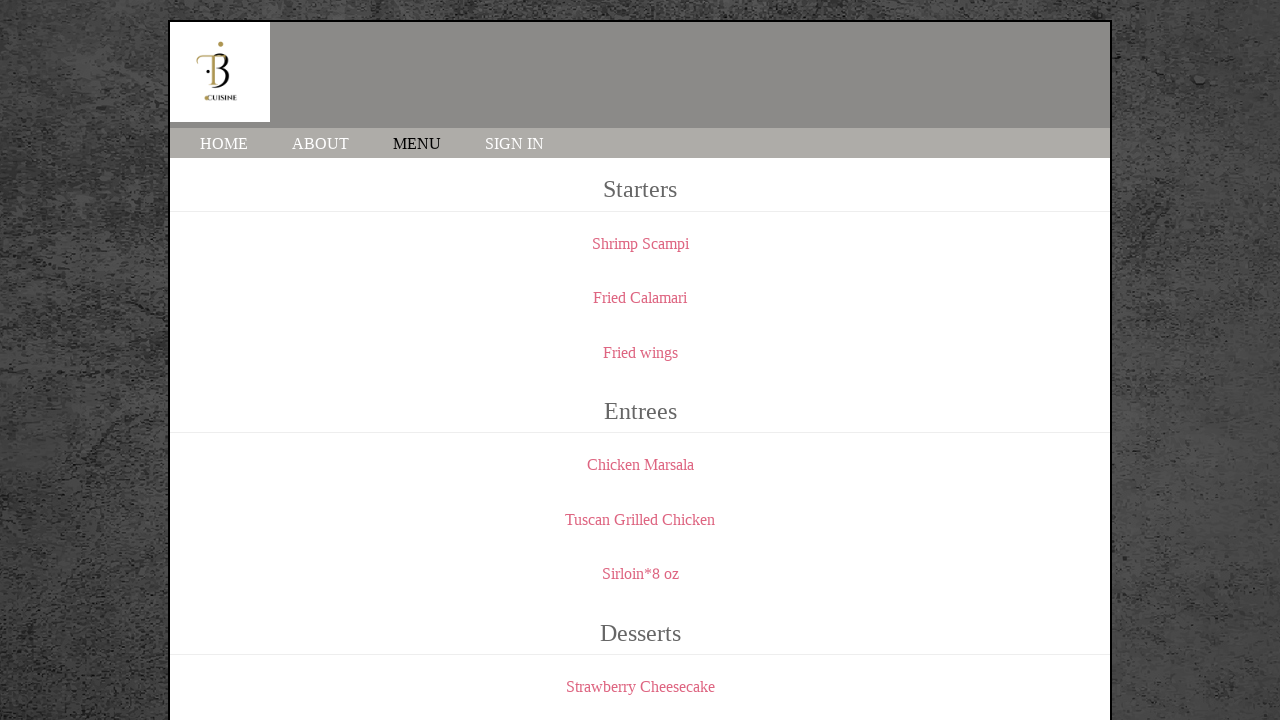

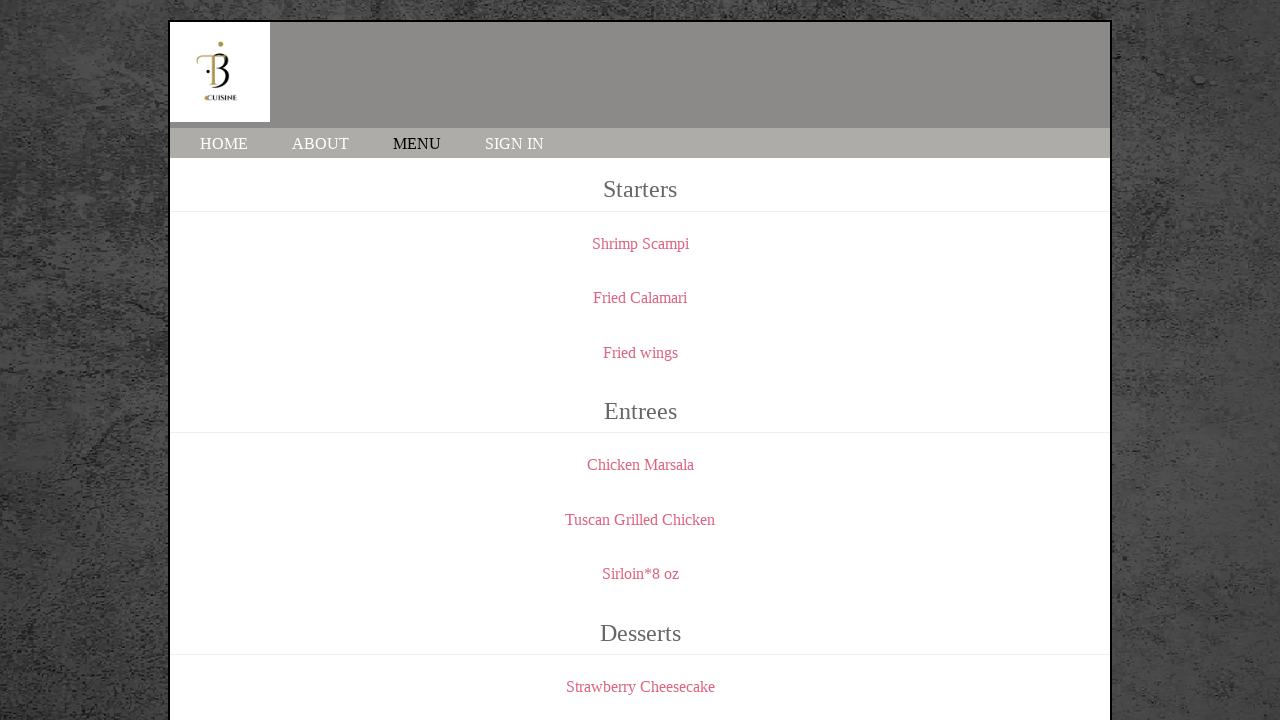